Tests hover functionality by hovering over figure elements to reveal hidden captions

Starting URL: http://the-internet.herokuapp.com/hovers

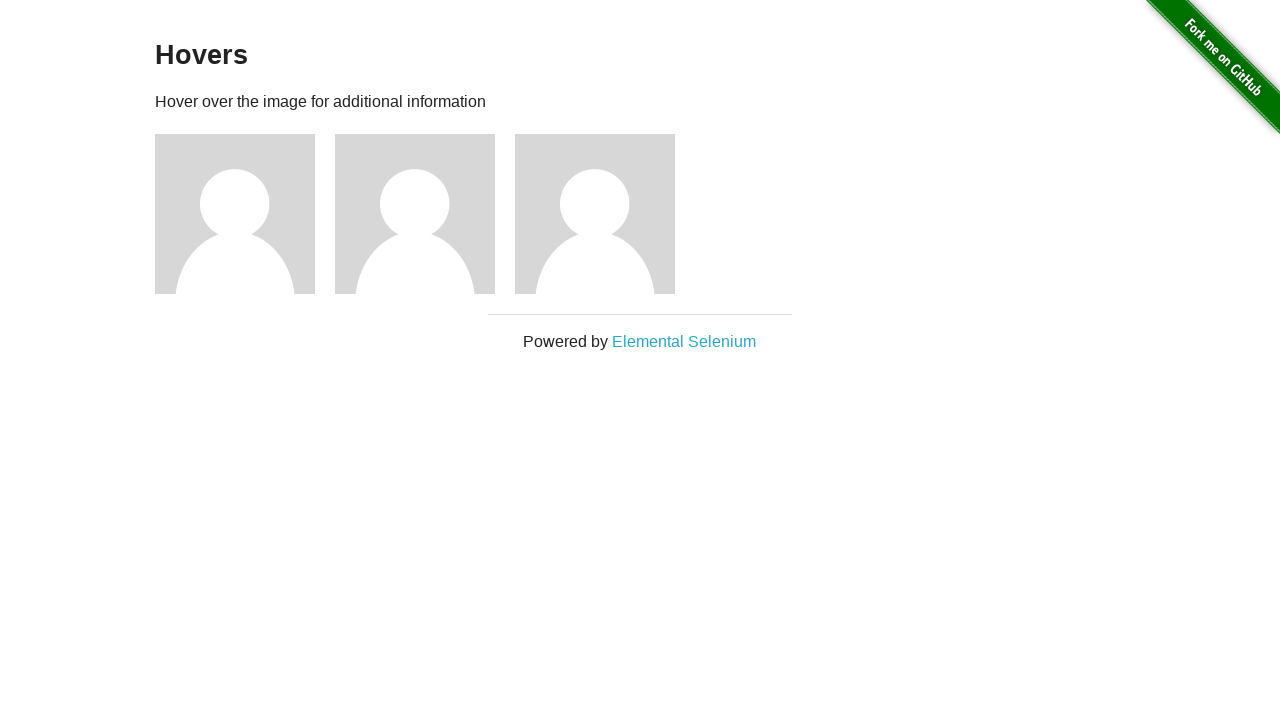

Waited for figure elements to load
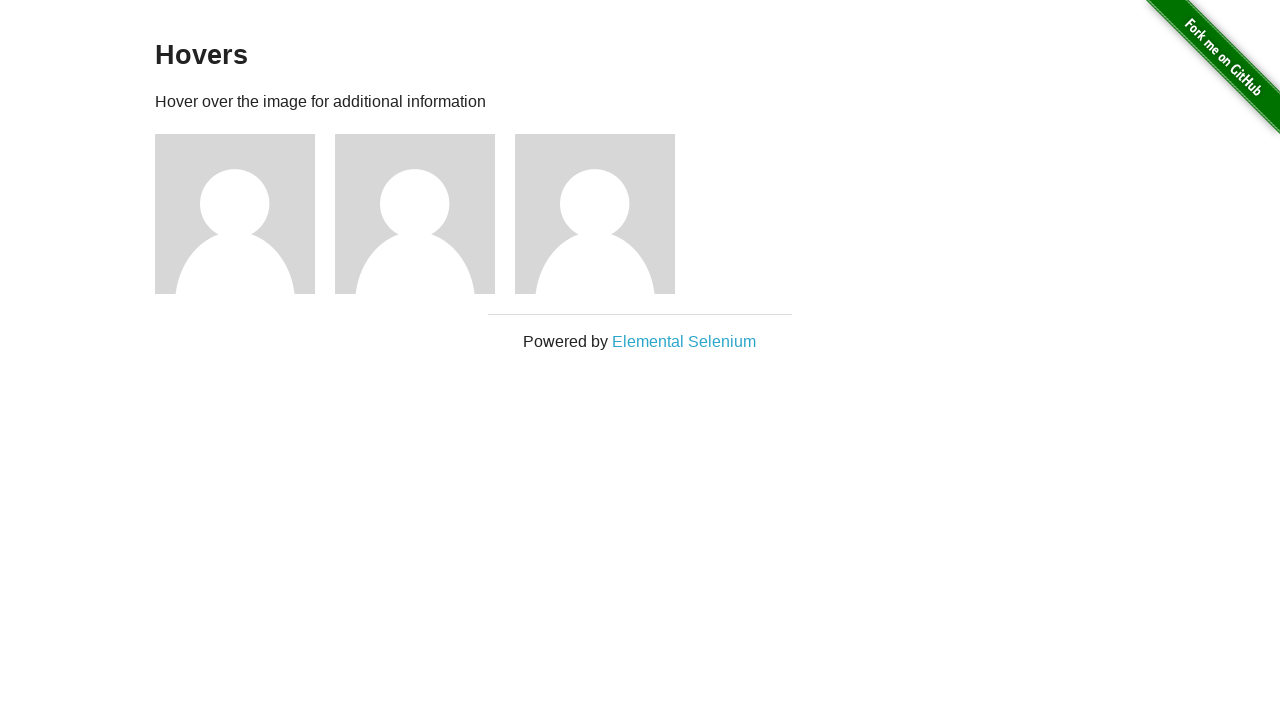

Hovered over the first figure to reveal caption at (245, 214) on .figure >> nth=0
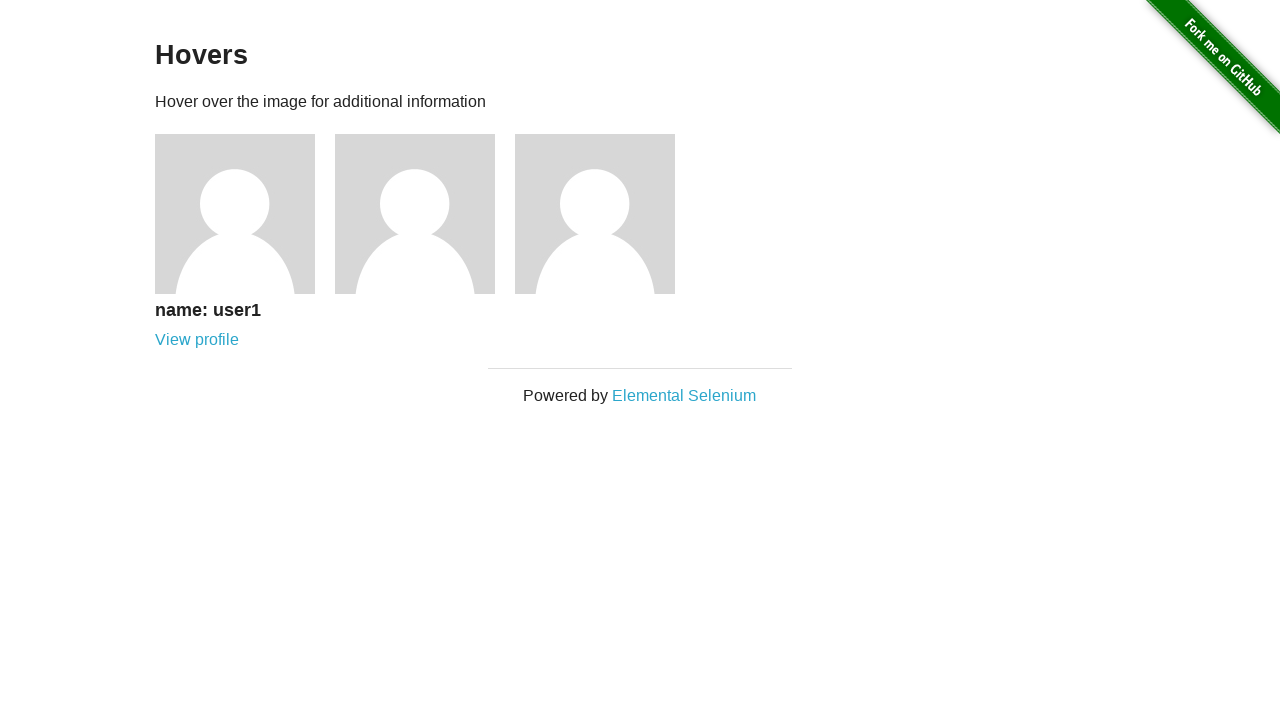

Verified that figcaption is now visible
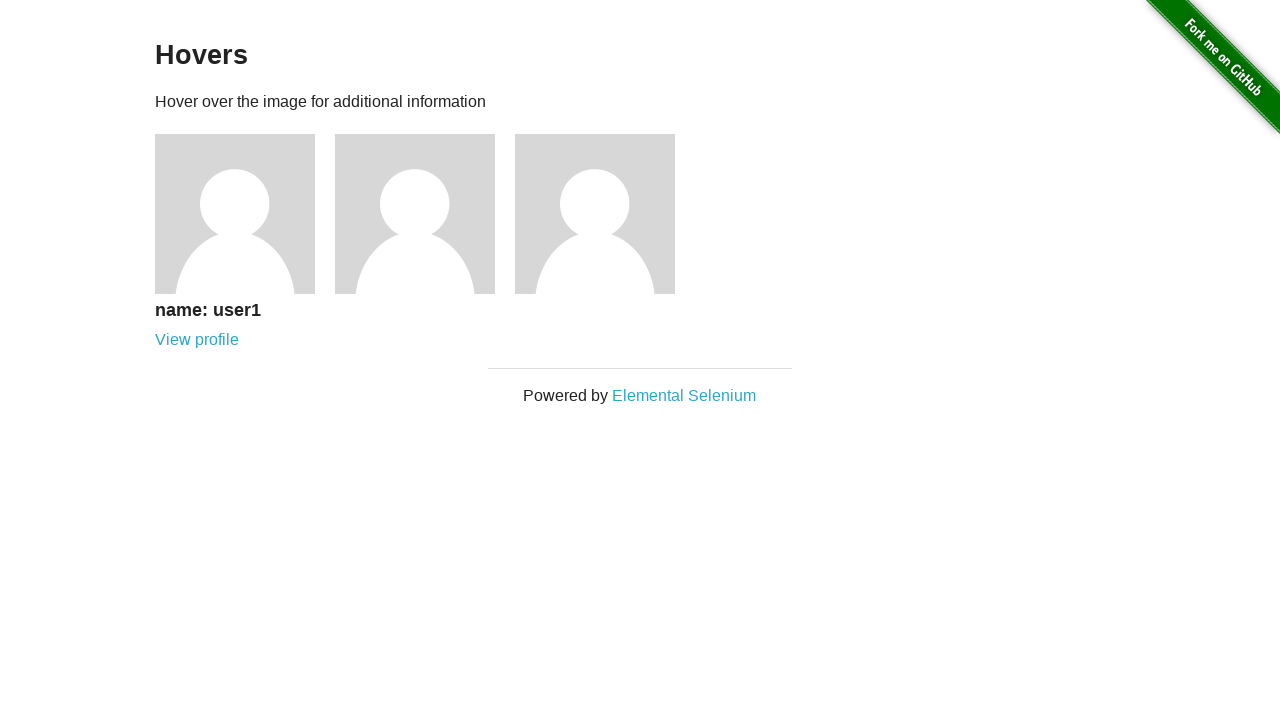

Hovered over the second figure to reveal caption at (425, 214) on .figure >> nth=1
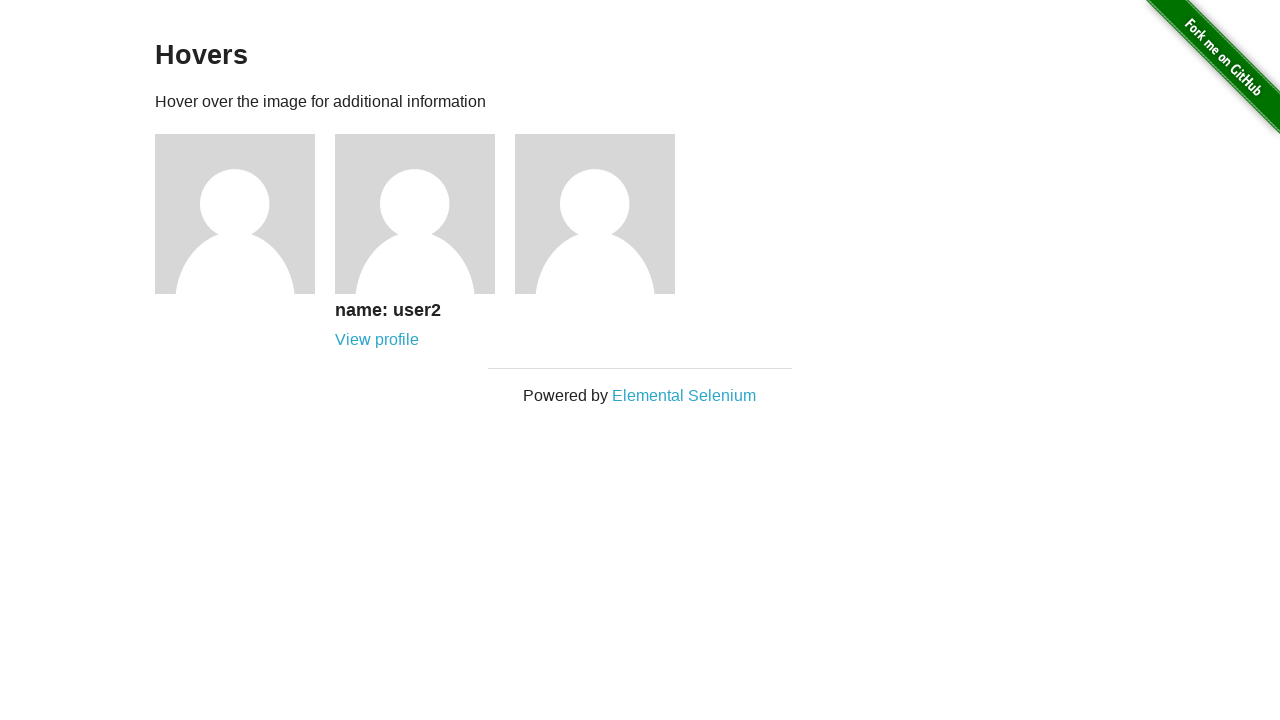

Hovered over the third figure to reveal caption at (605, 214) on .figure >> nth=2
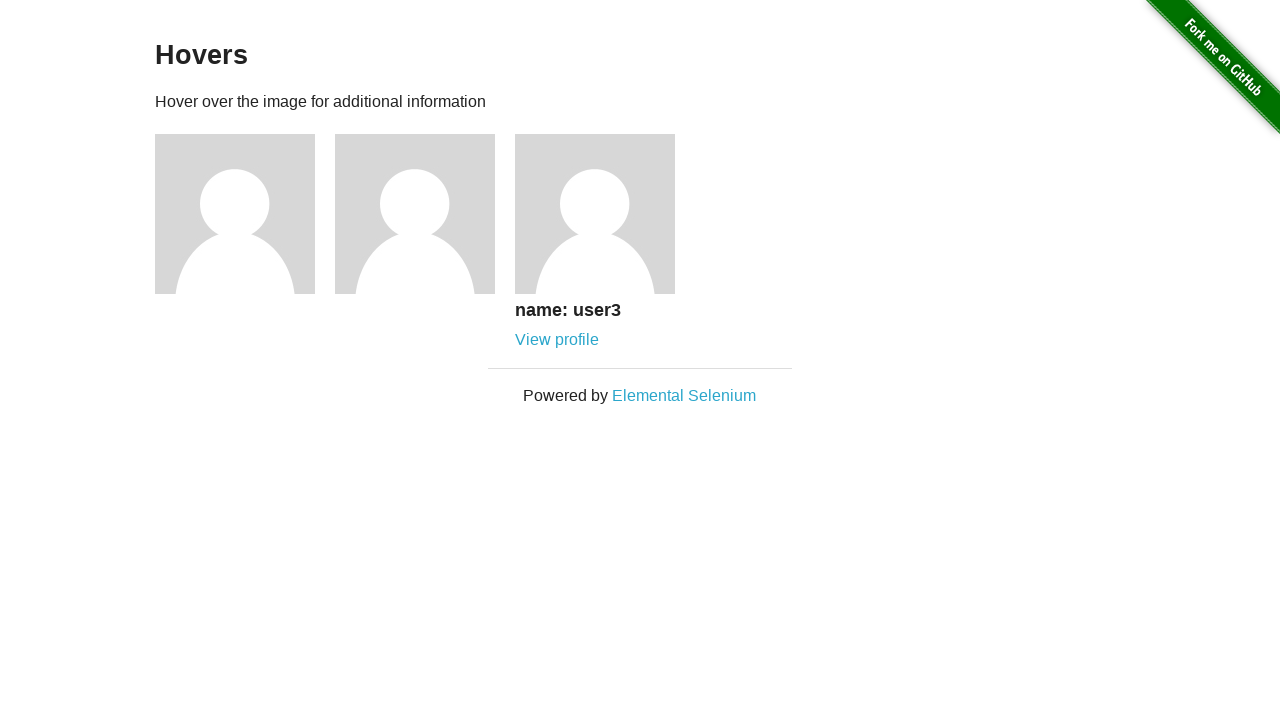

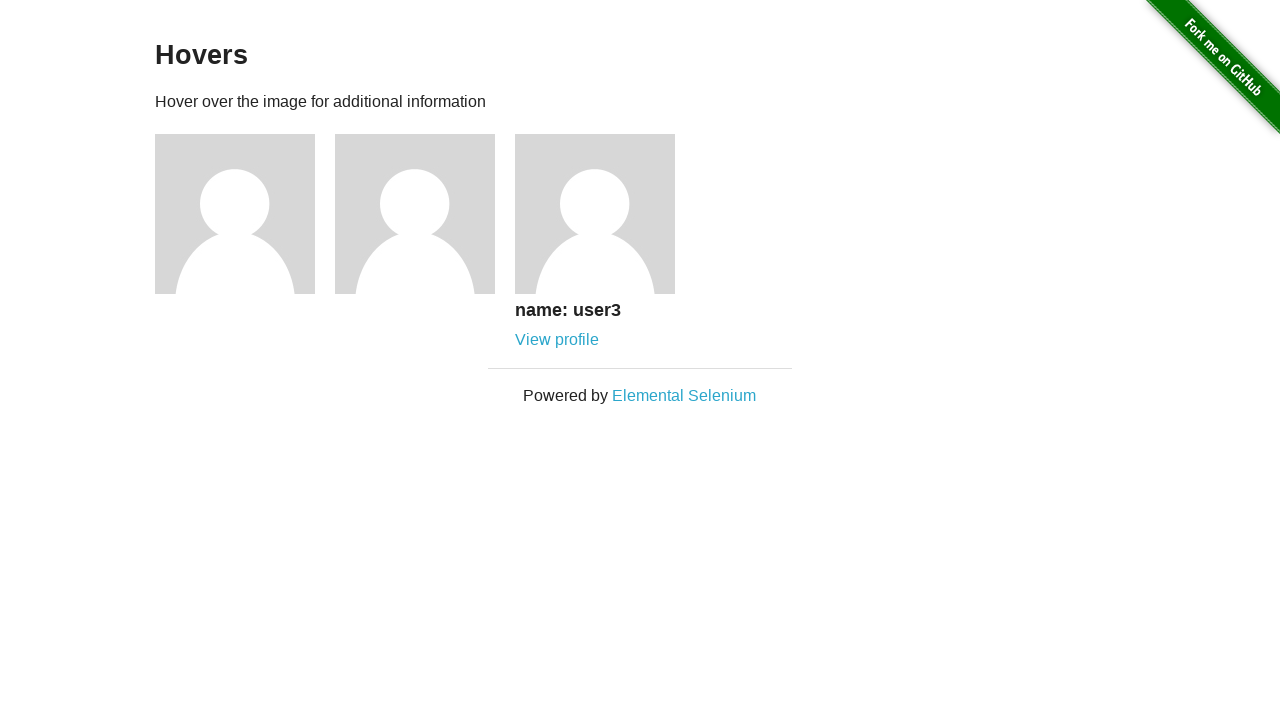